Navigates to the OrangeHRM demo site and waits for the page to load, verifying the page is accessible.

Starting URL: https://opensource-demo.orangehrmlive.com/

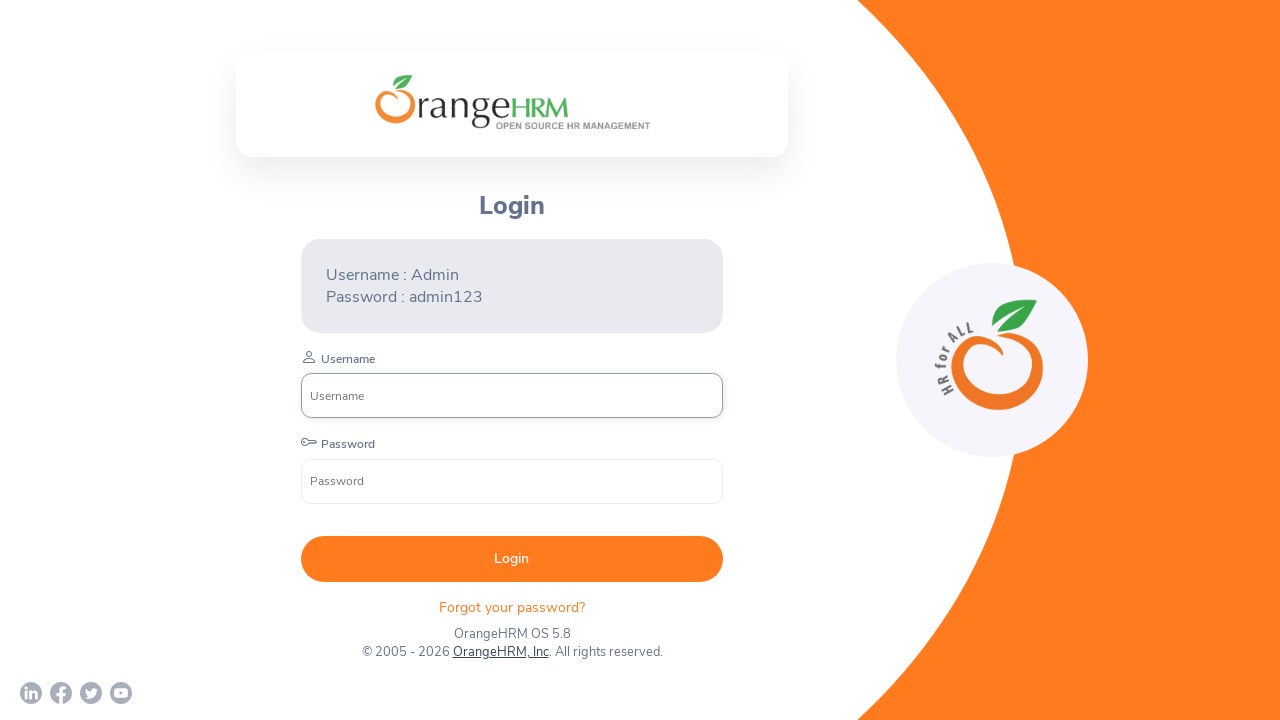

Waited for network idle state on OrangeHRM login page
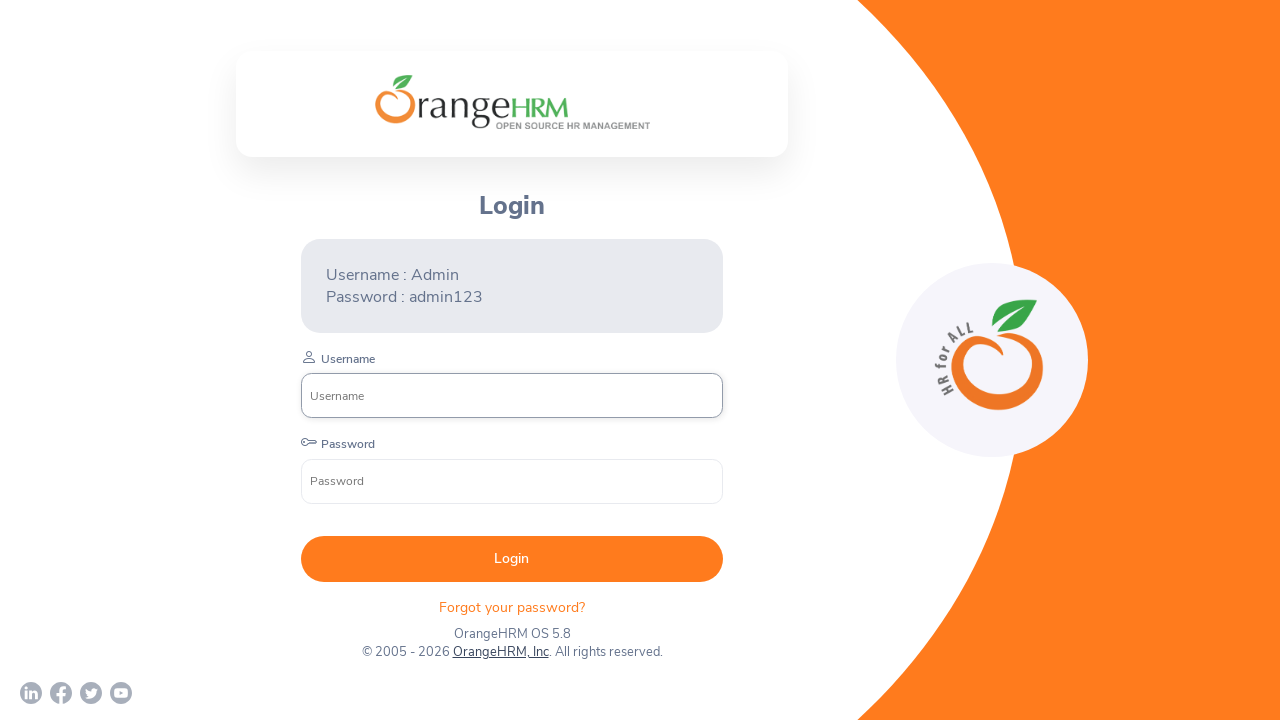

Verified username input field is present on login page
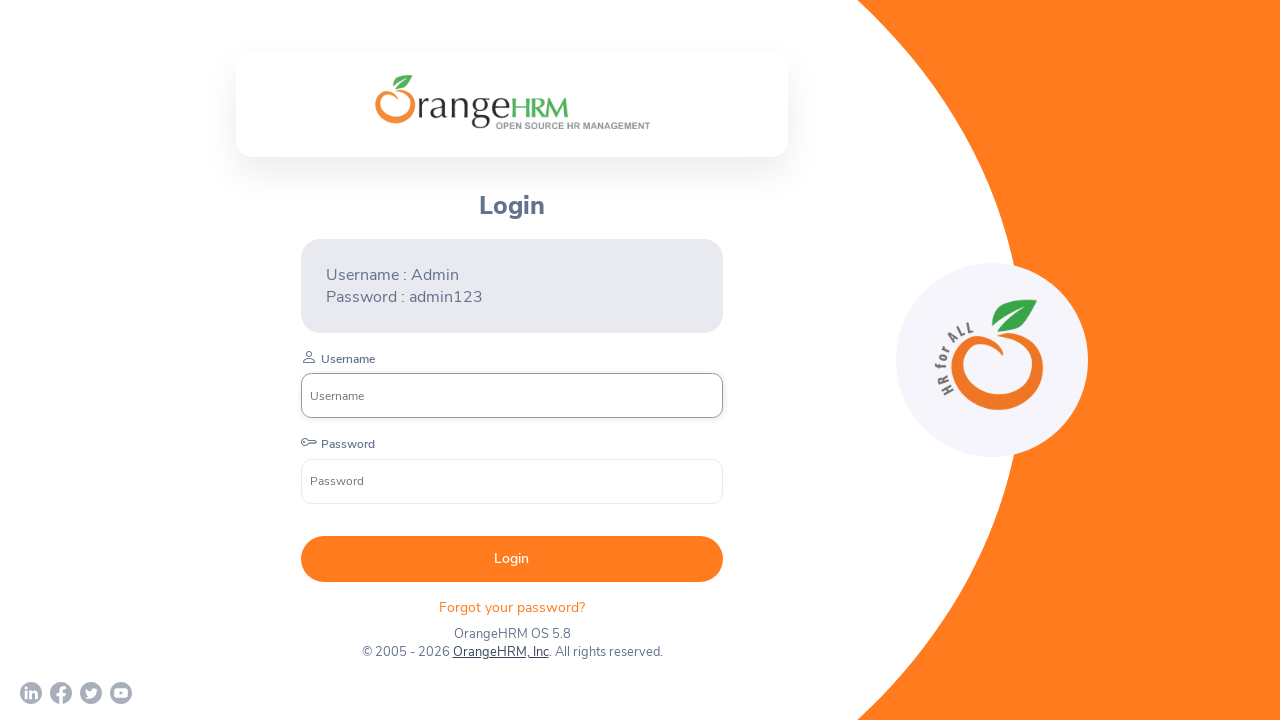

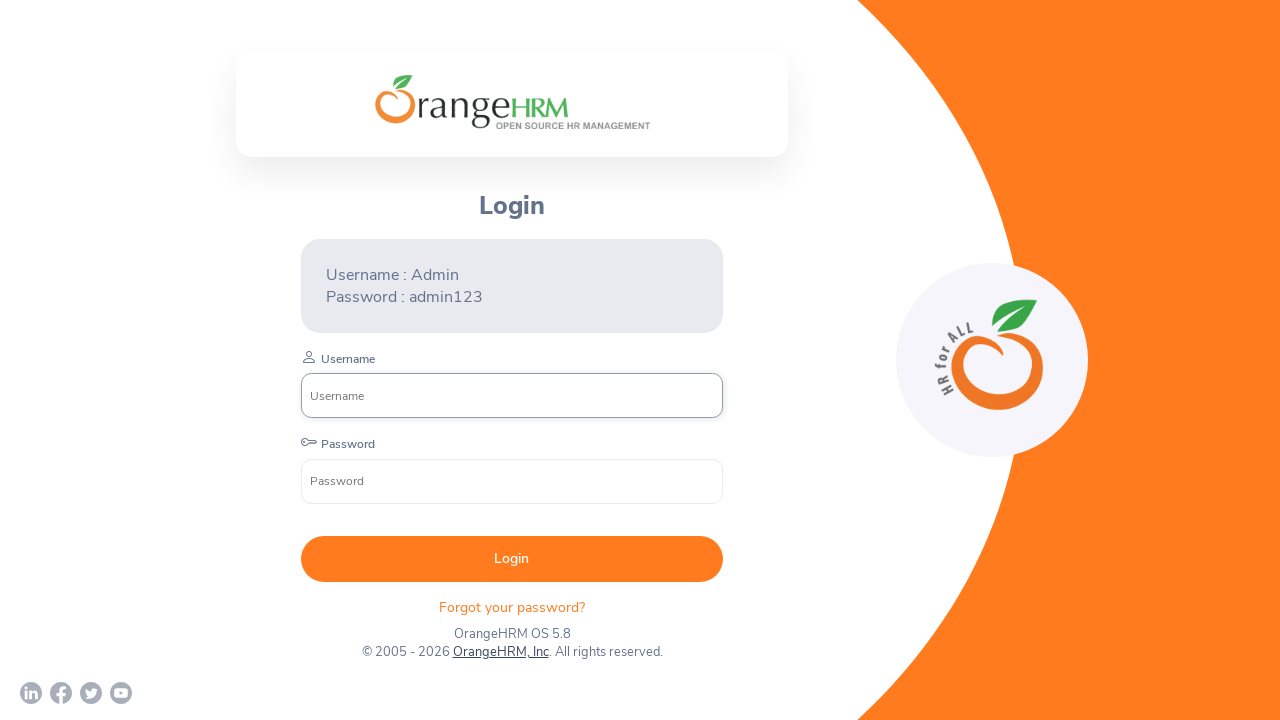